Tests mouse hover functionality by hovering over user profile images to reveal hidden profile information including names and links

Starting URL: https://the-internet.herokuapp.com/hovers

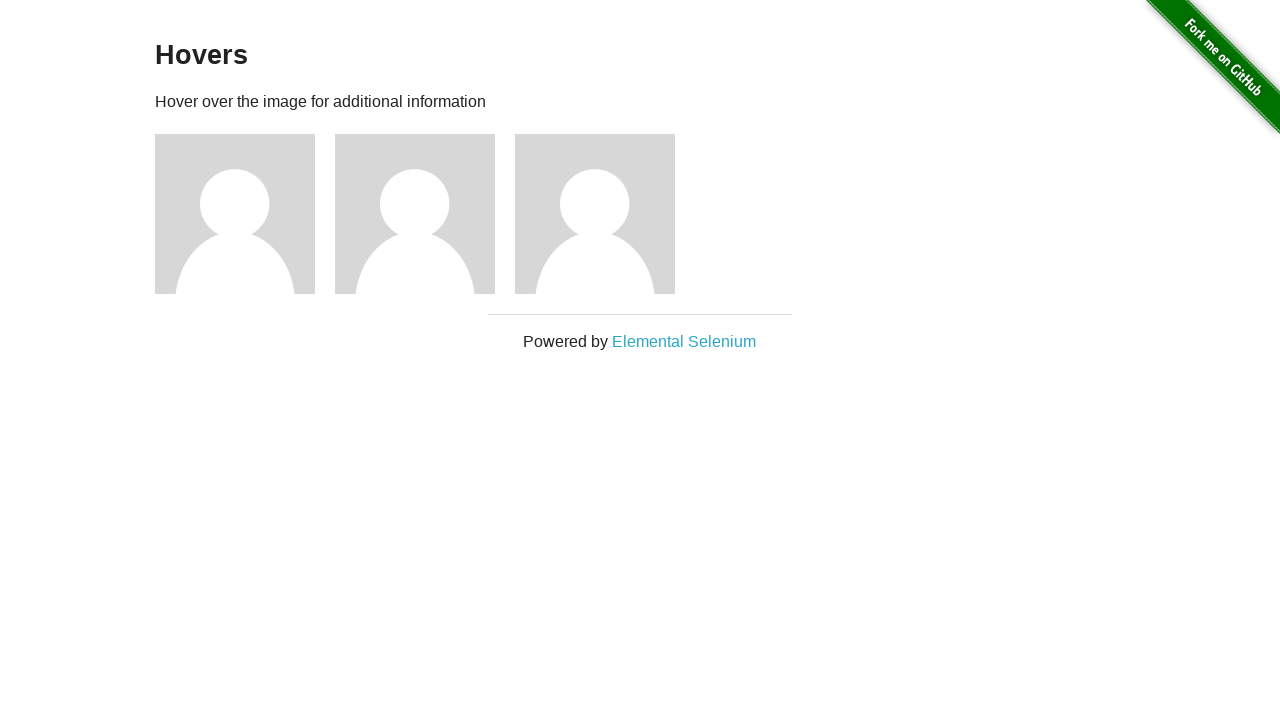

Navigated to hovers page
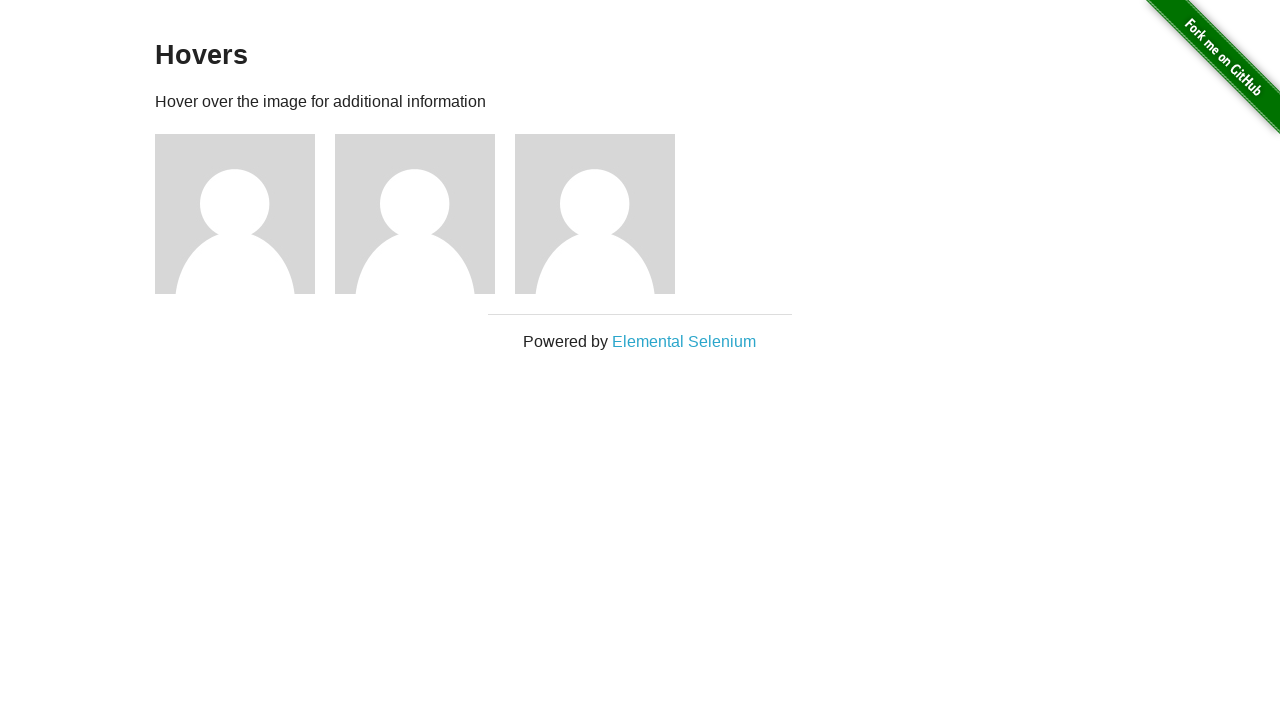

Found all user profile figure elements
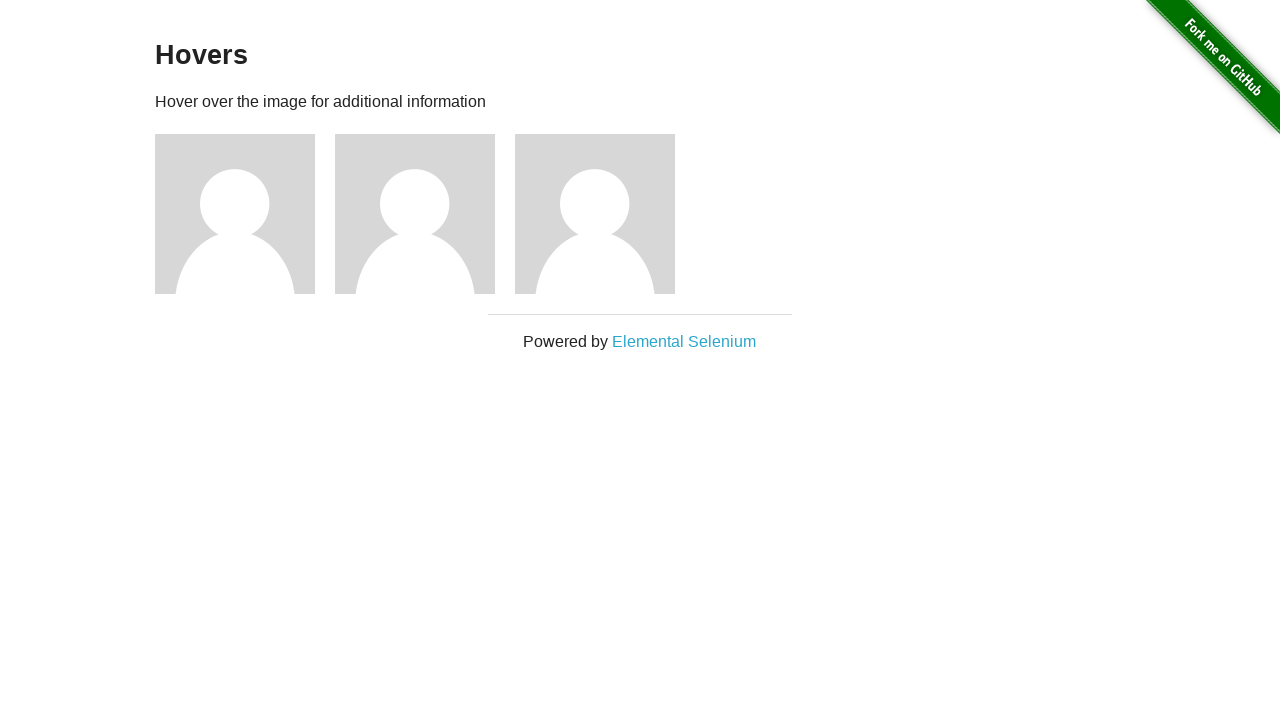

Hovered over user profile image to reveal hidden information
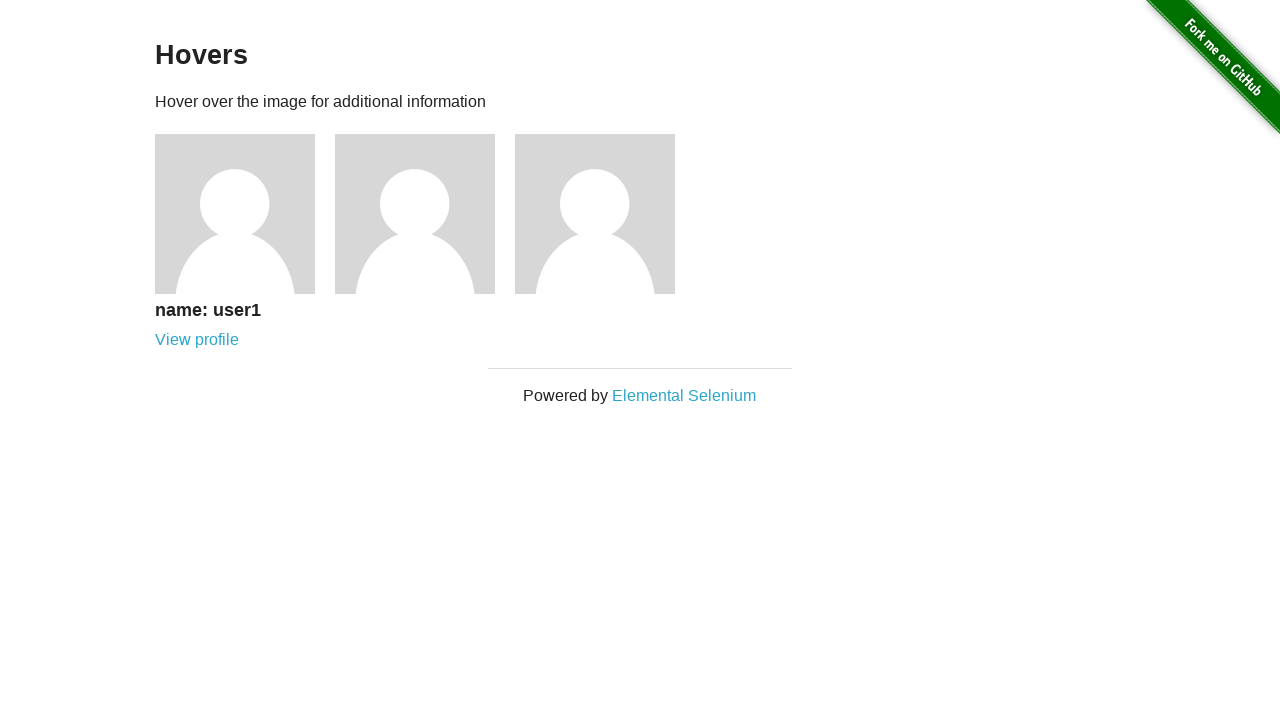

Retrieved profile name element from figcaption
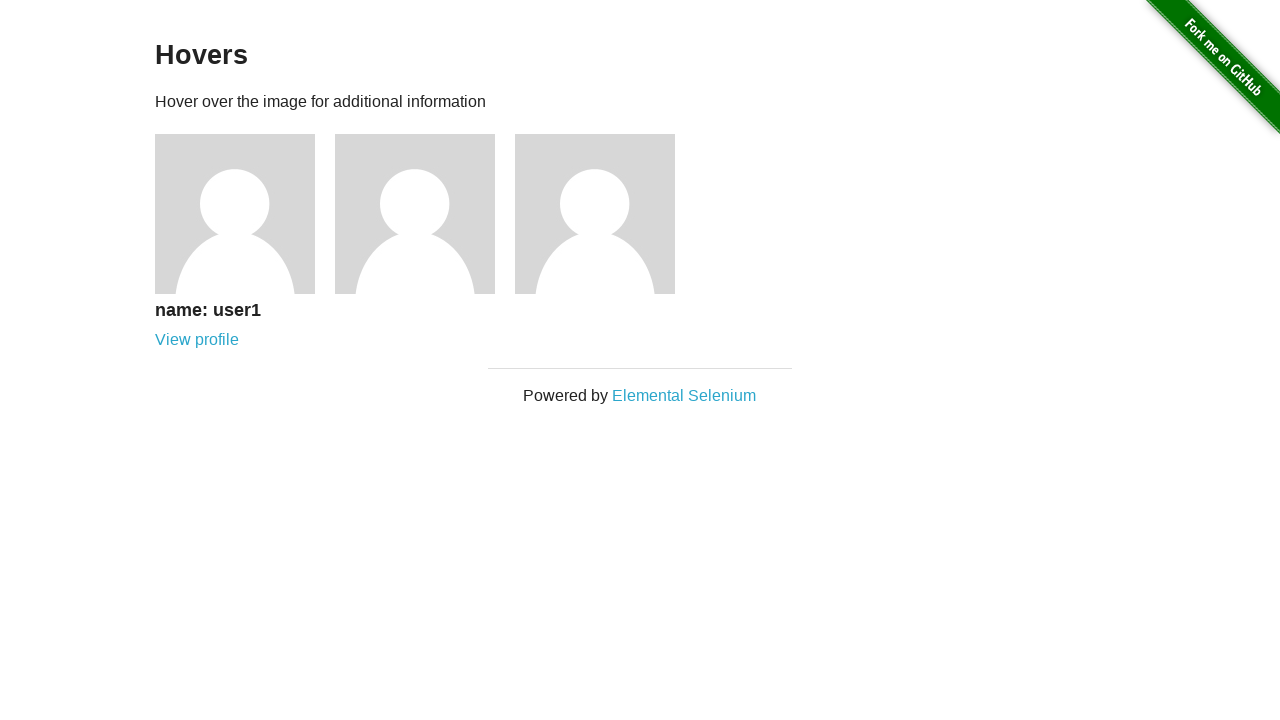

Retrieved profile link element from figcaption
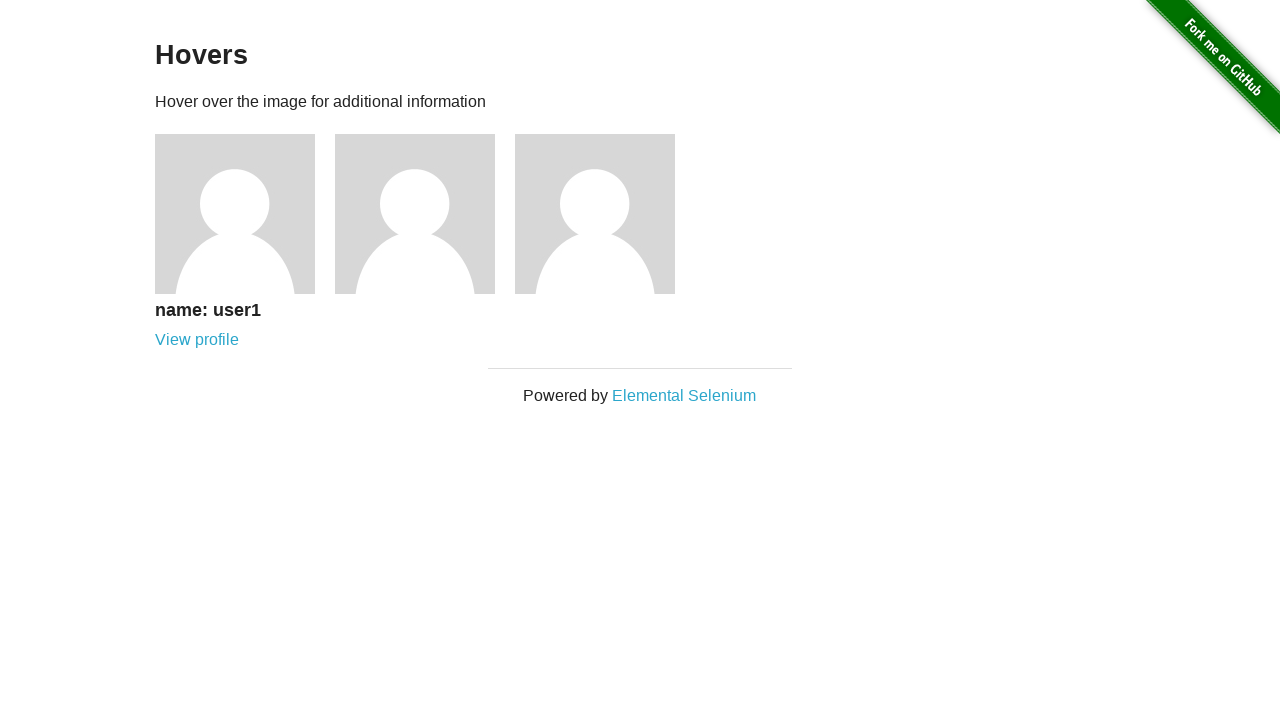

Verified profile name is visible after hover
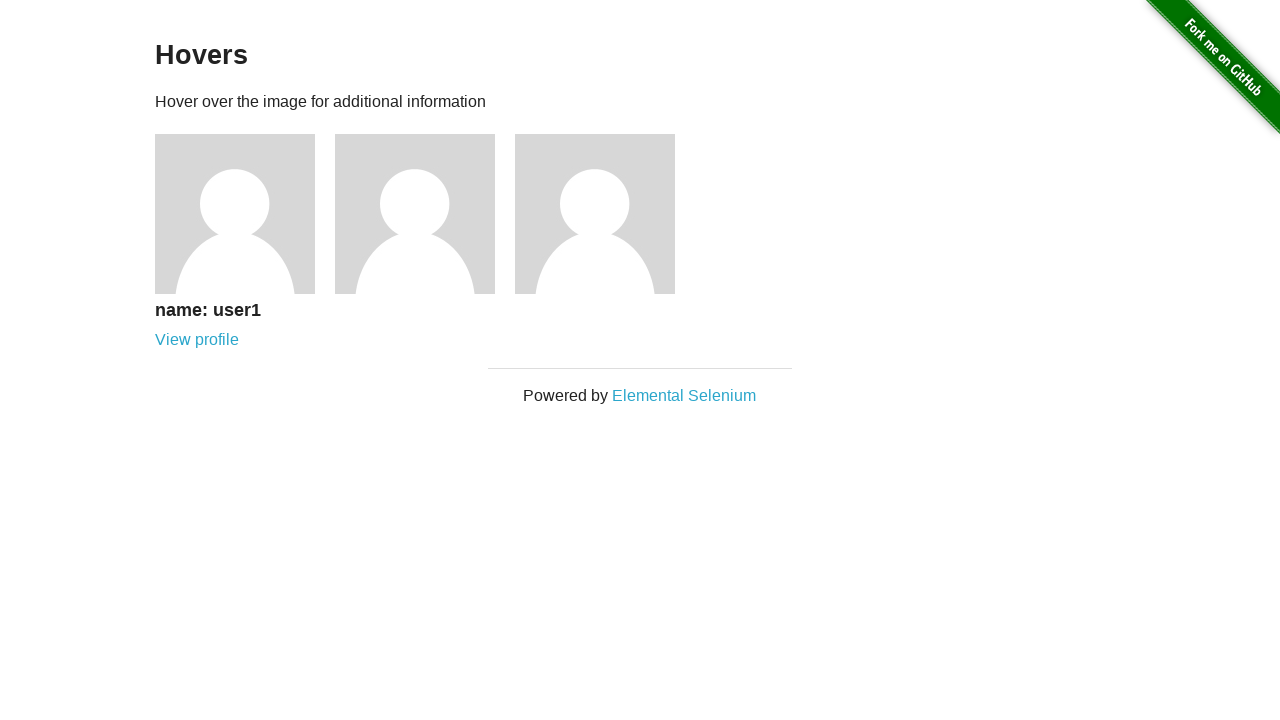

Verified profile link is visible after hover
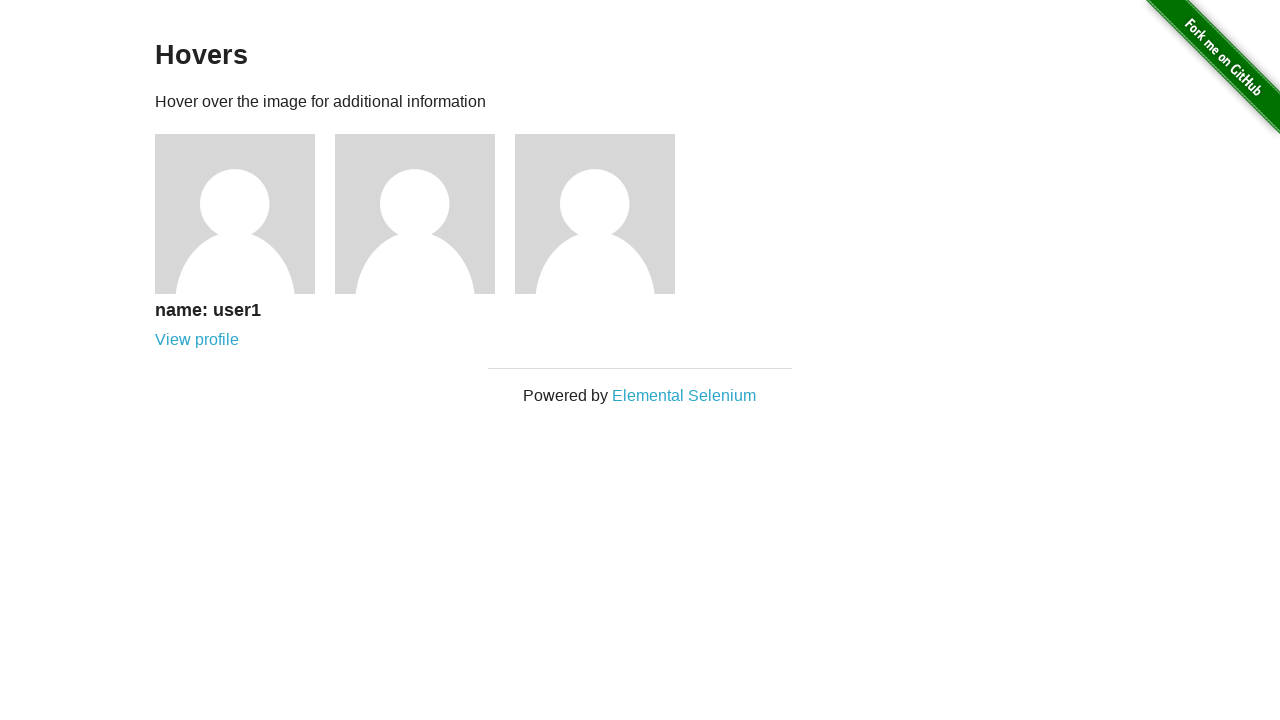

Hovered over user profile image to reveal hidden information
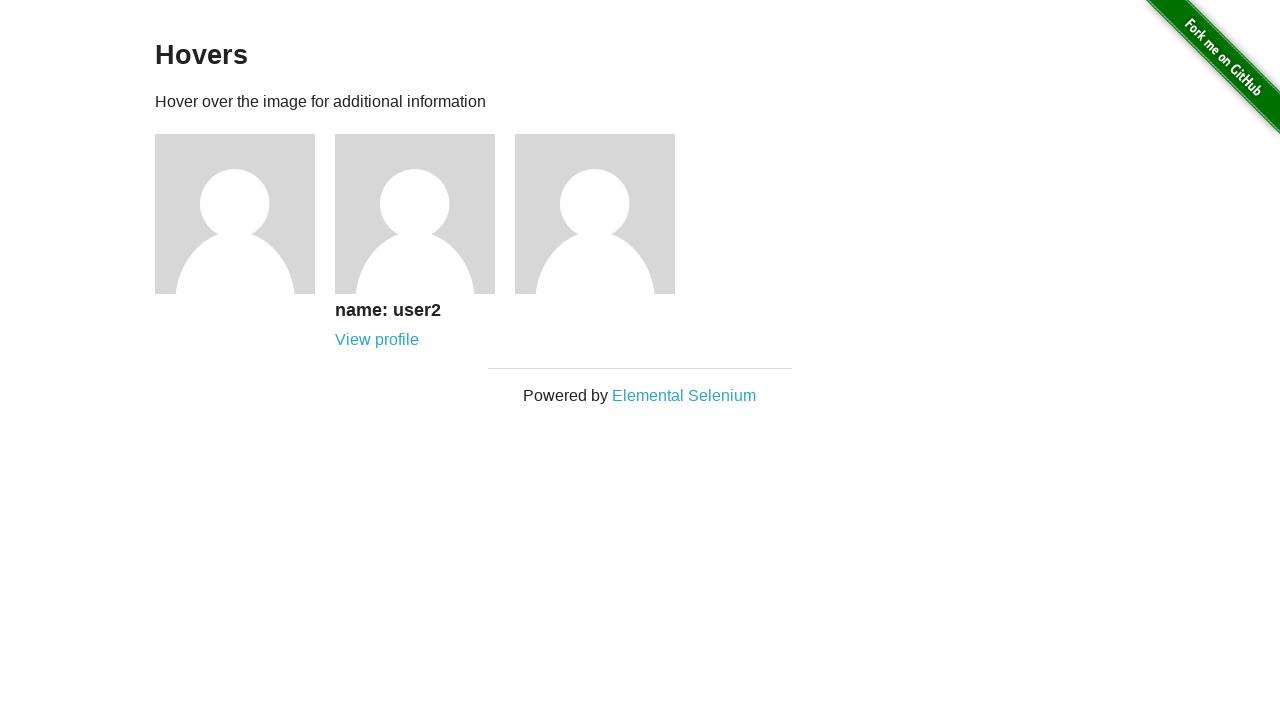

Retrieved profile name element from figcaption
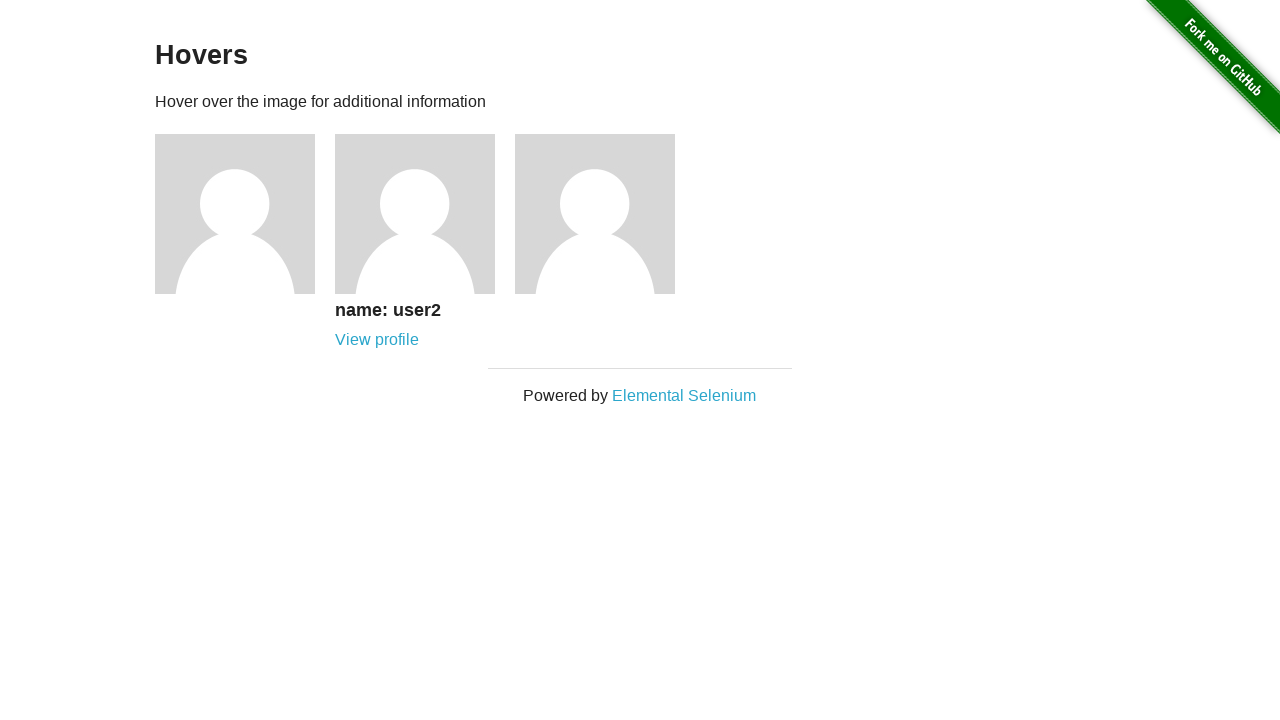

Retrieved profile link element from figcaption
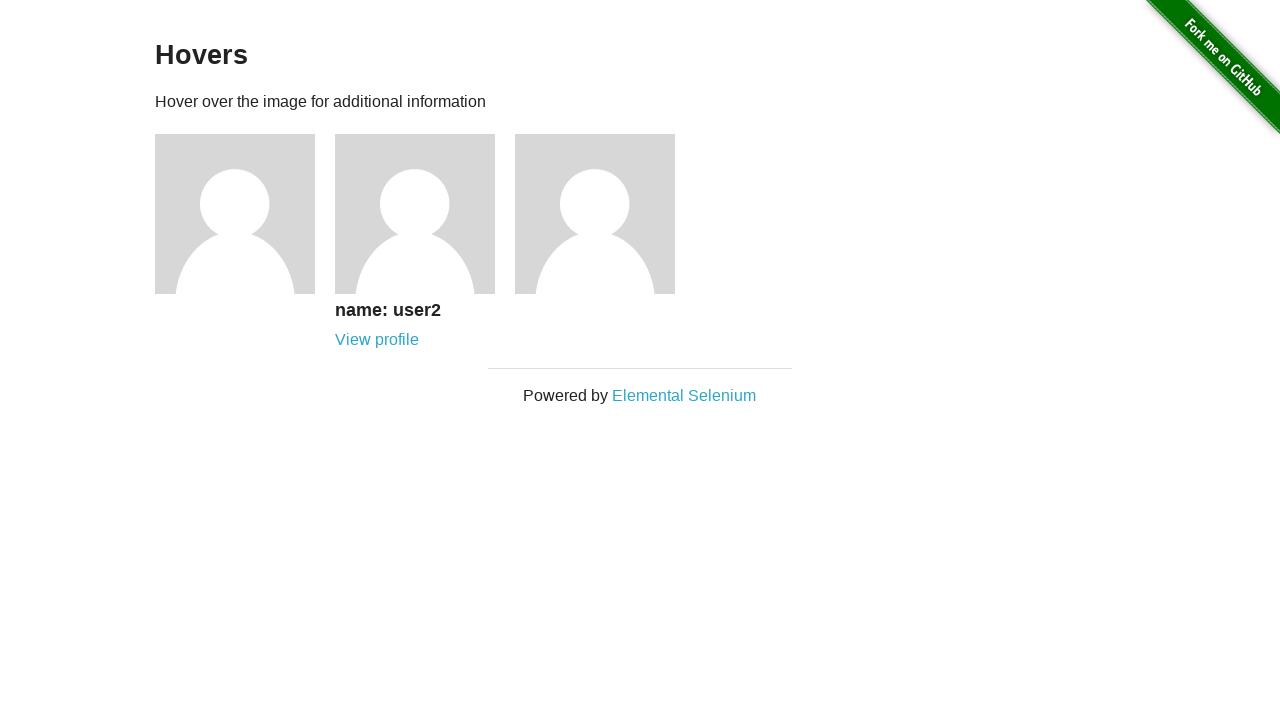

Verified profile name is visible after hover
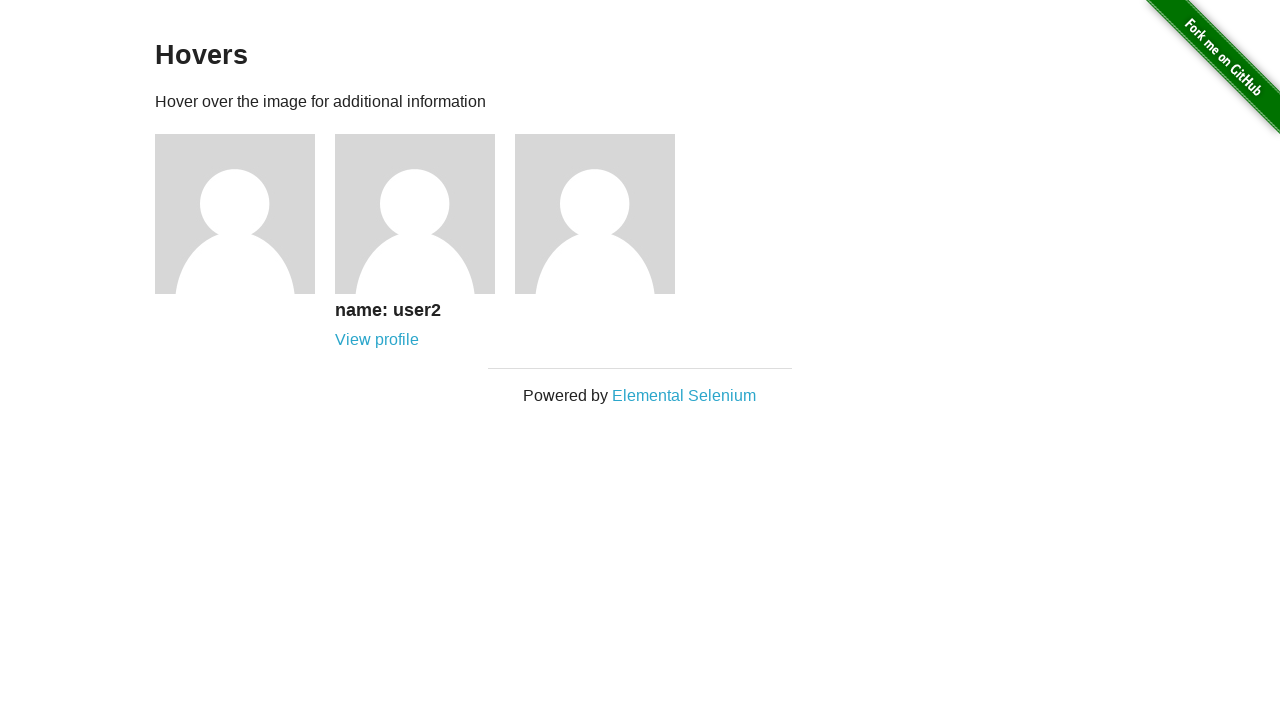

Verified profile link is visible after hover
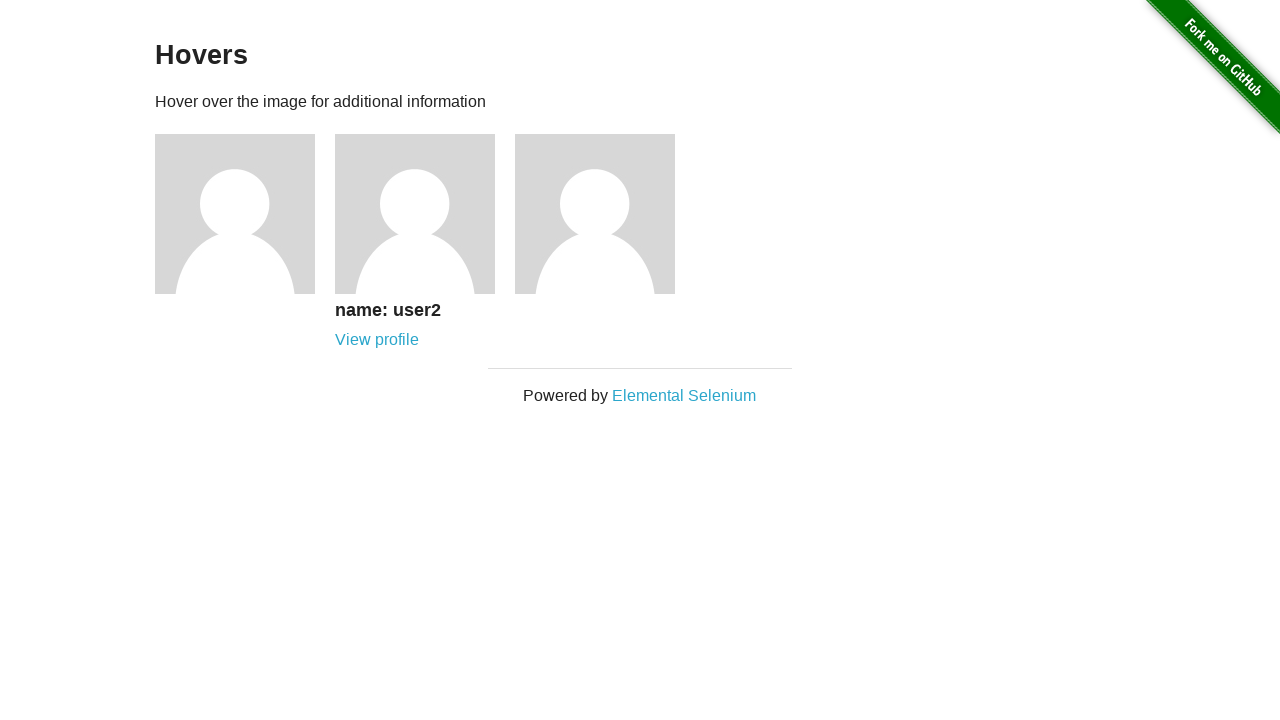

Hovered over user profile image to reveal hidden information
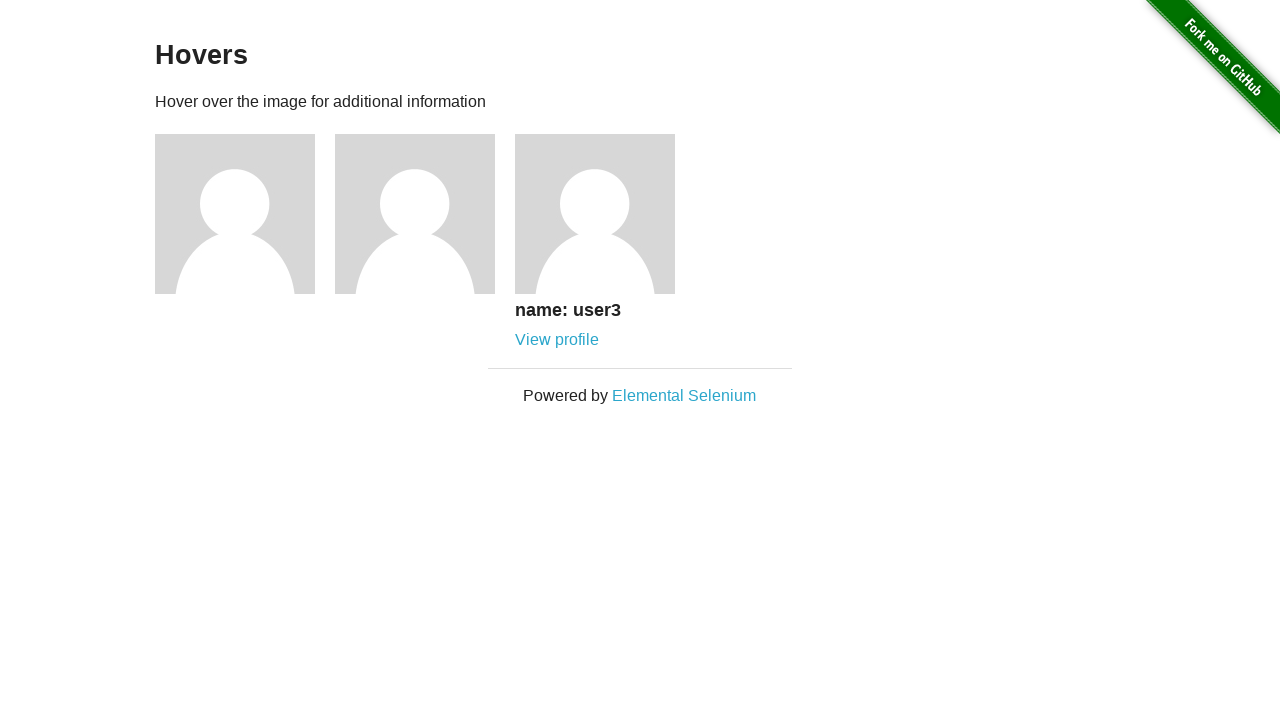

Retrieved profile name element from figcaption
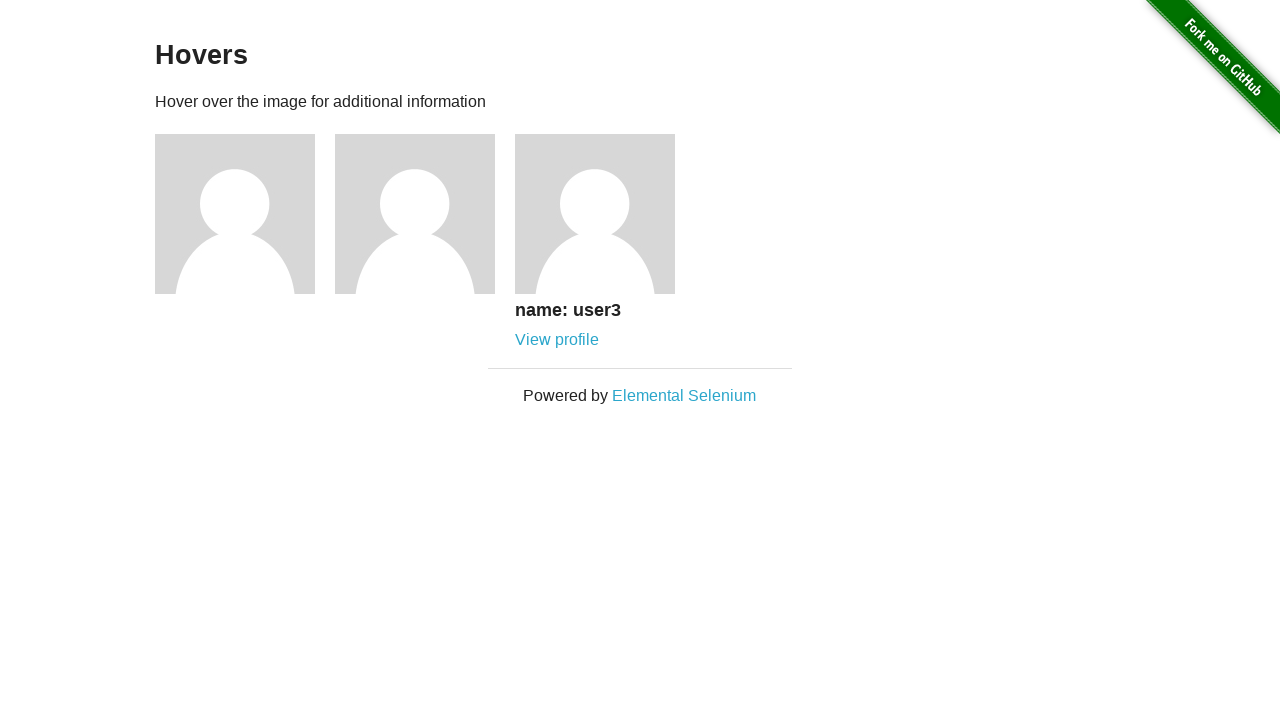

Retrieved profile link element from figcaption
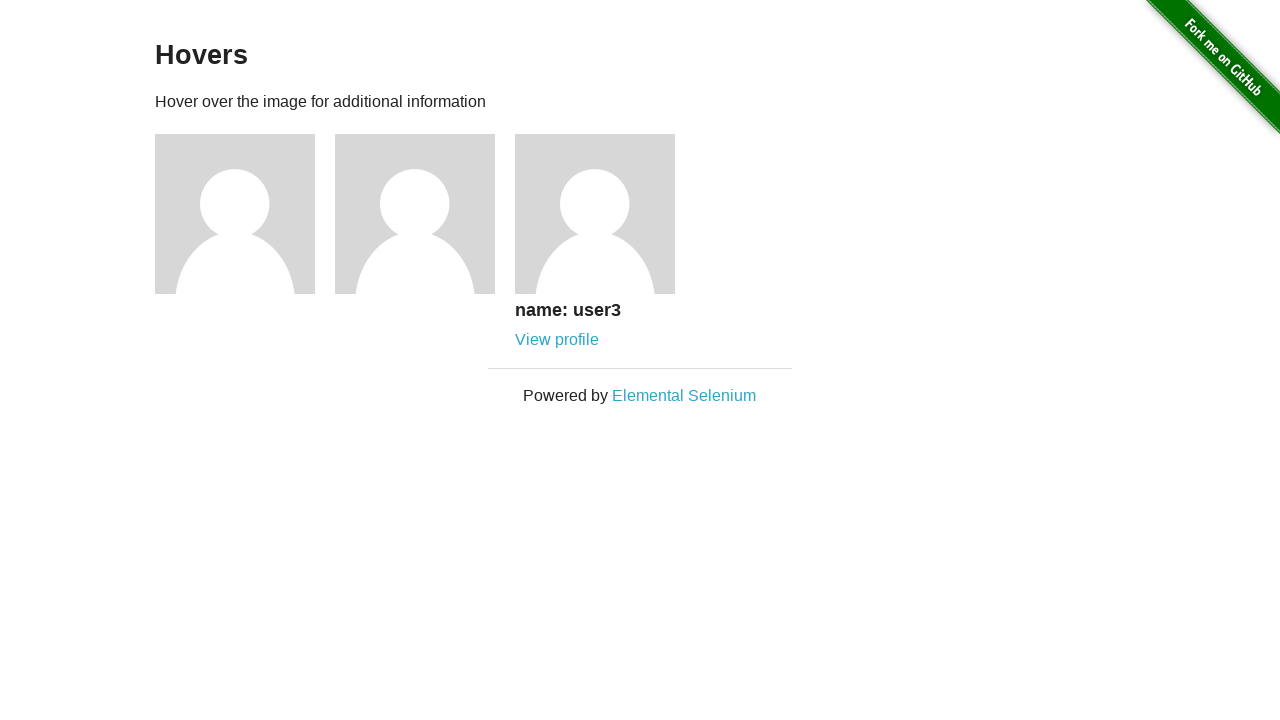

Verified profile name is visible after hover
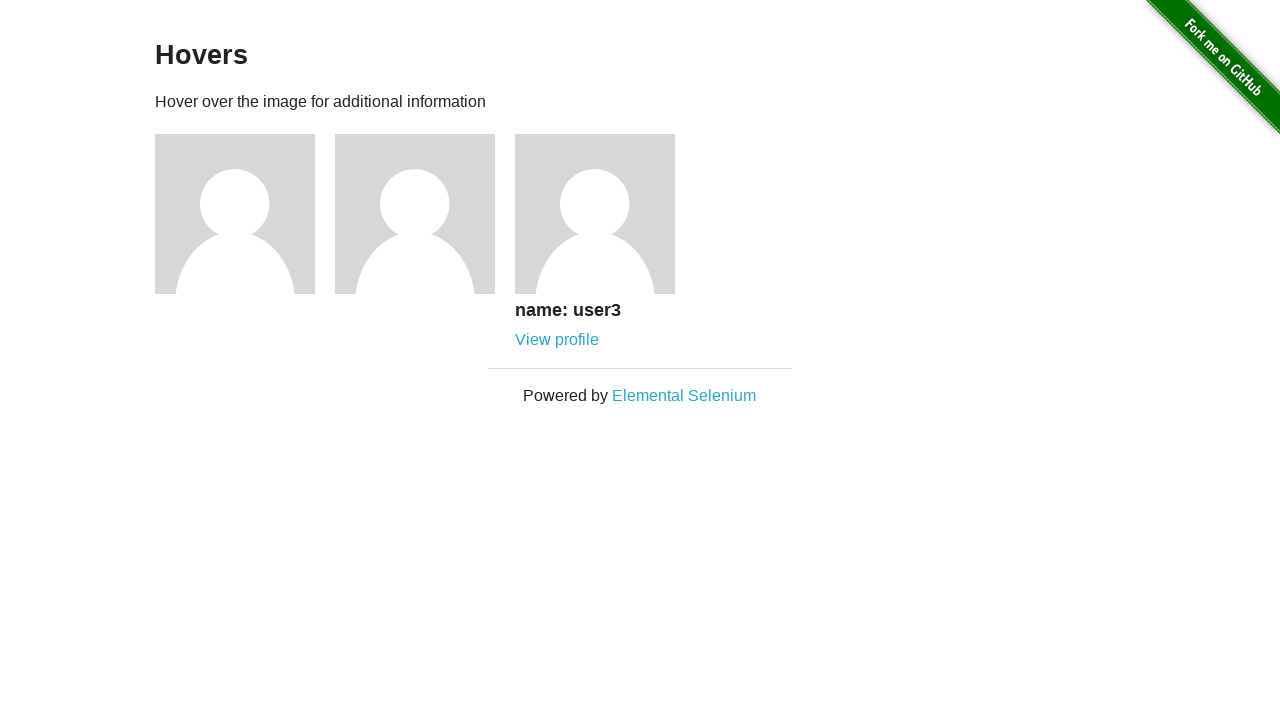

Verified profile link is visible after hover
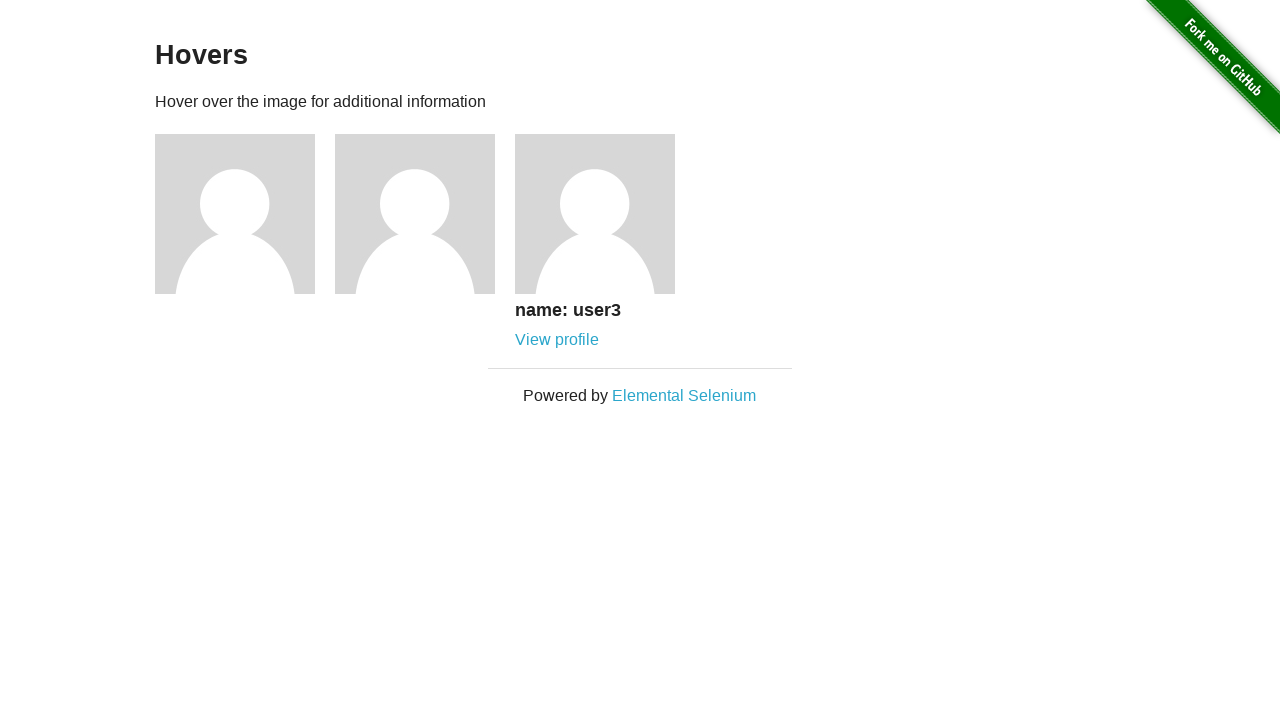

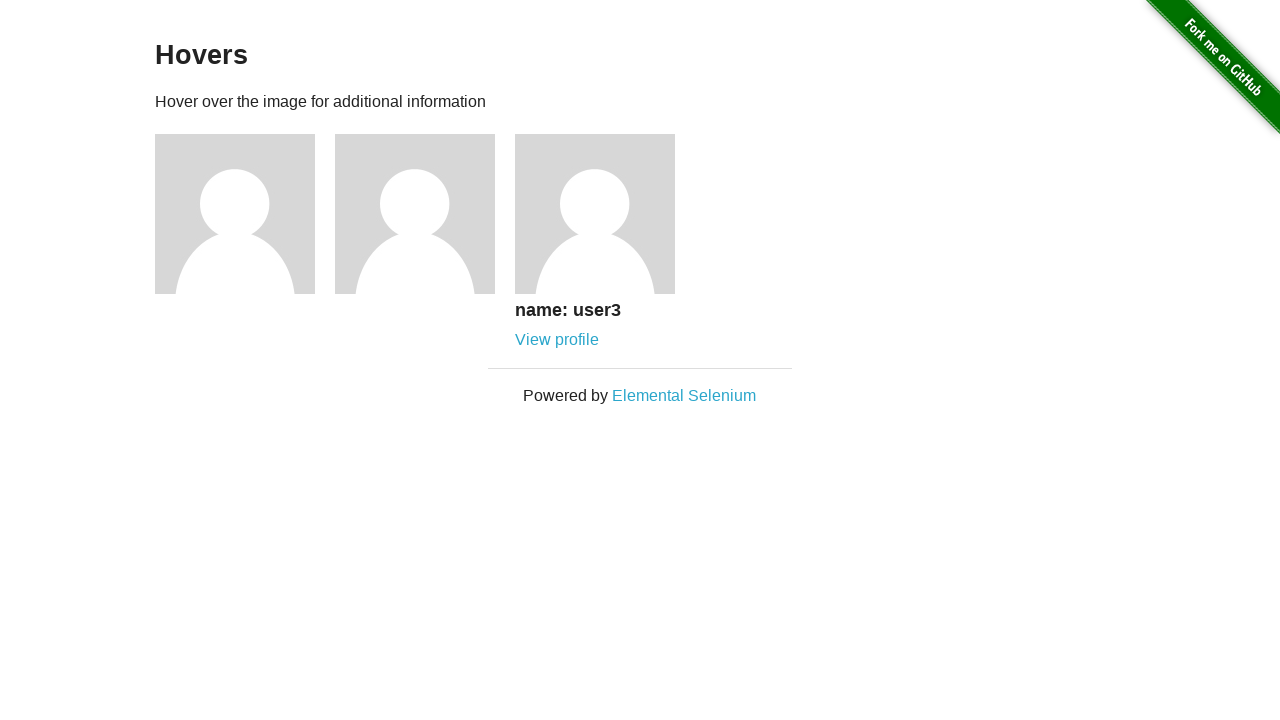